Tests dynamic loading functionality by navigating to two examples on the-internet demo site, clicking buttons to trigger dynamic content loading, and waiting for the content to appear.

Starting URL: https://the-internet.herokuapp.com/

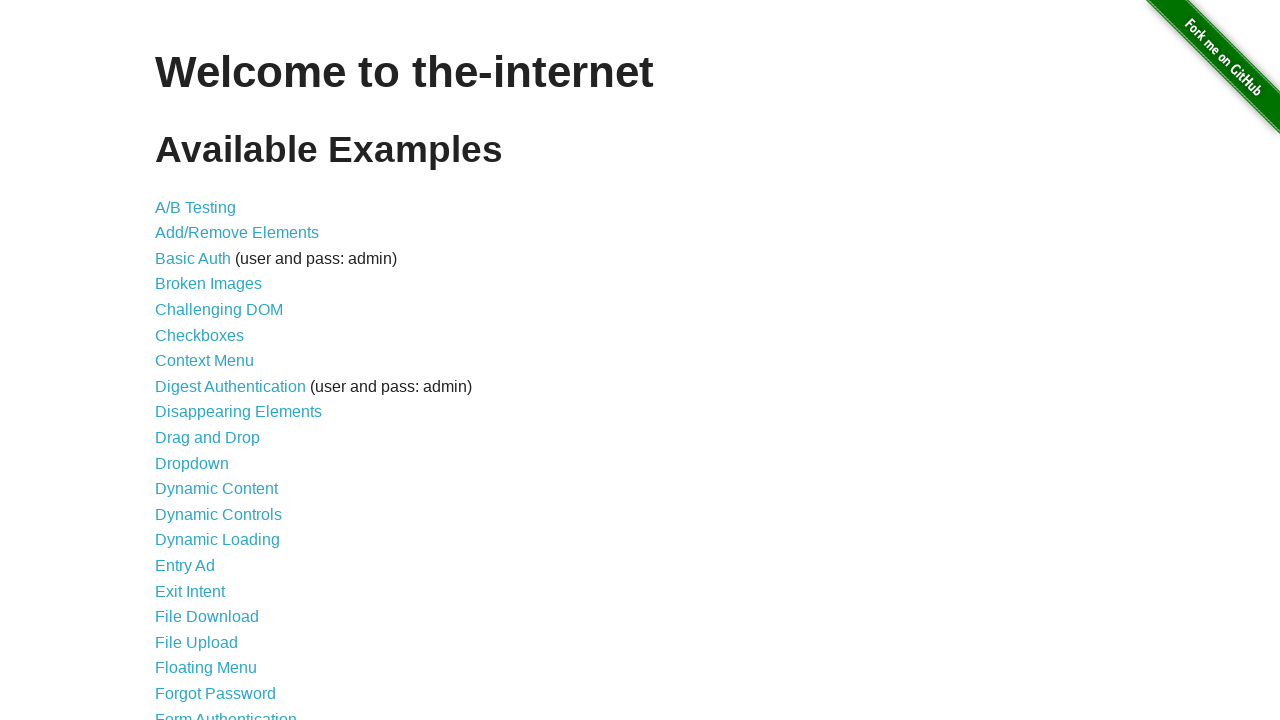

Clicked on 'Dynamic Loading' link at (218, 540) on text=Dynamic Loading
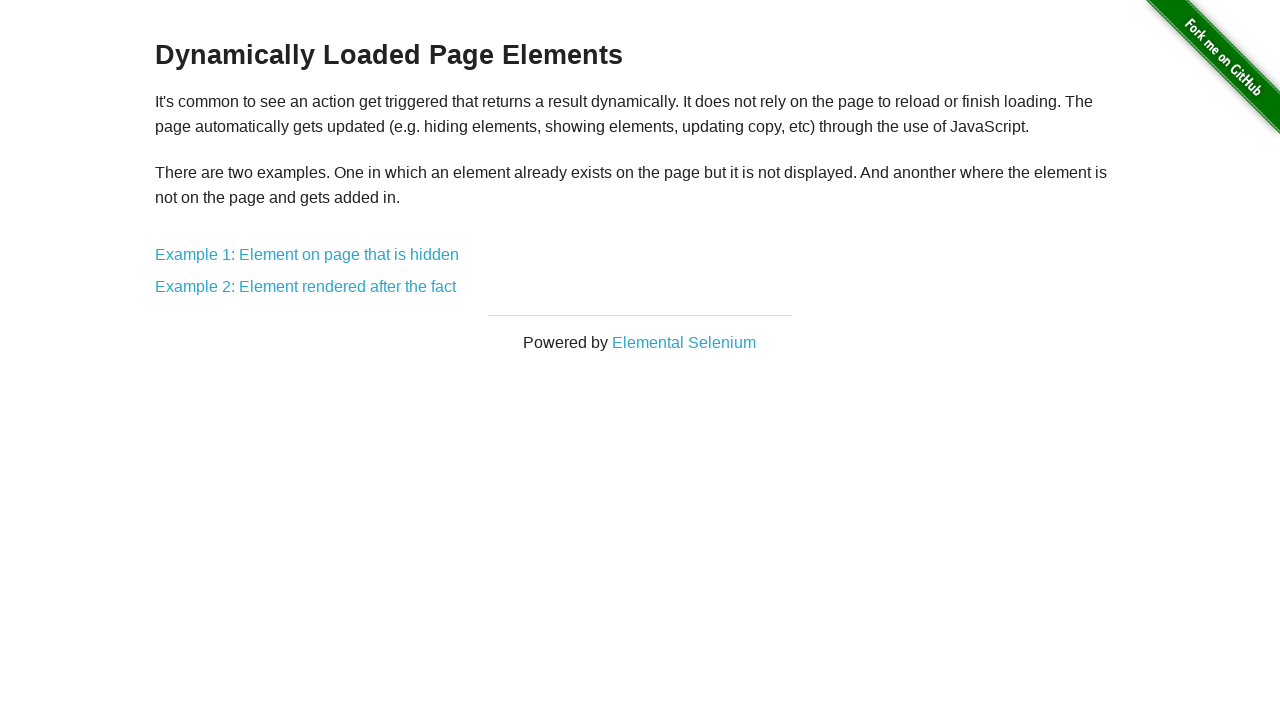

Clicked on 'Example 1' link at (307, 255) on text=Example 1
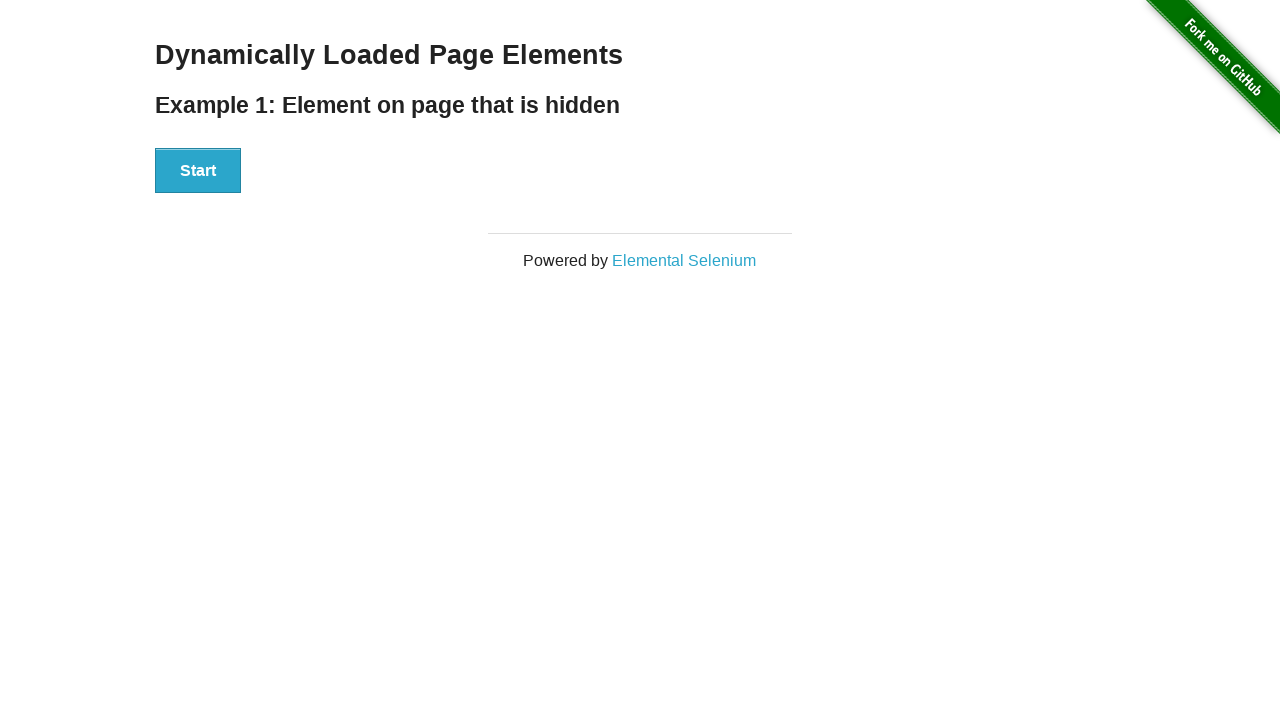

Clicked Start button to trigger dynamic loading at (198, 171) on button
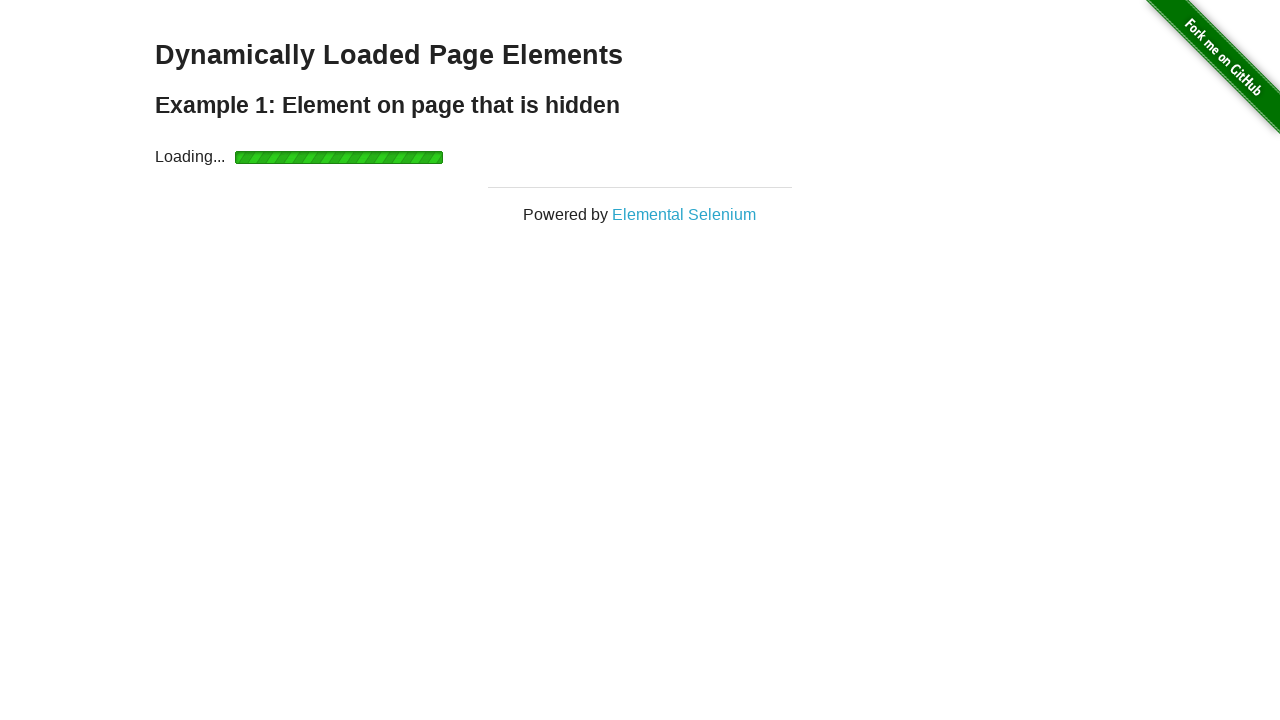

Dynamically loaded content became visible
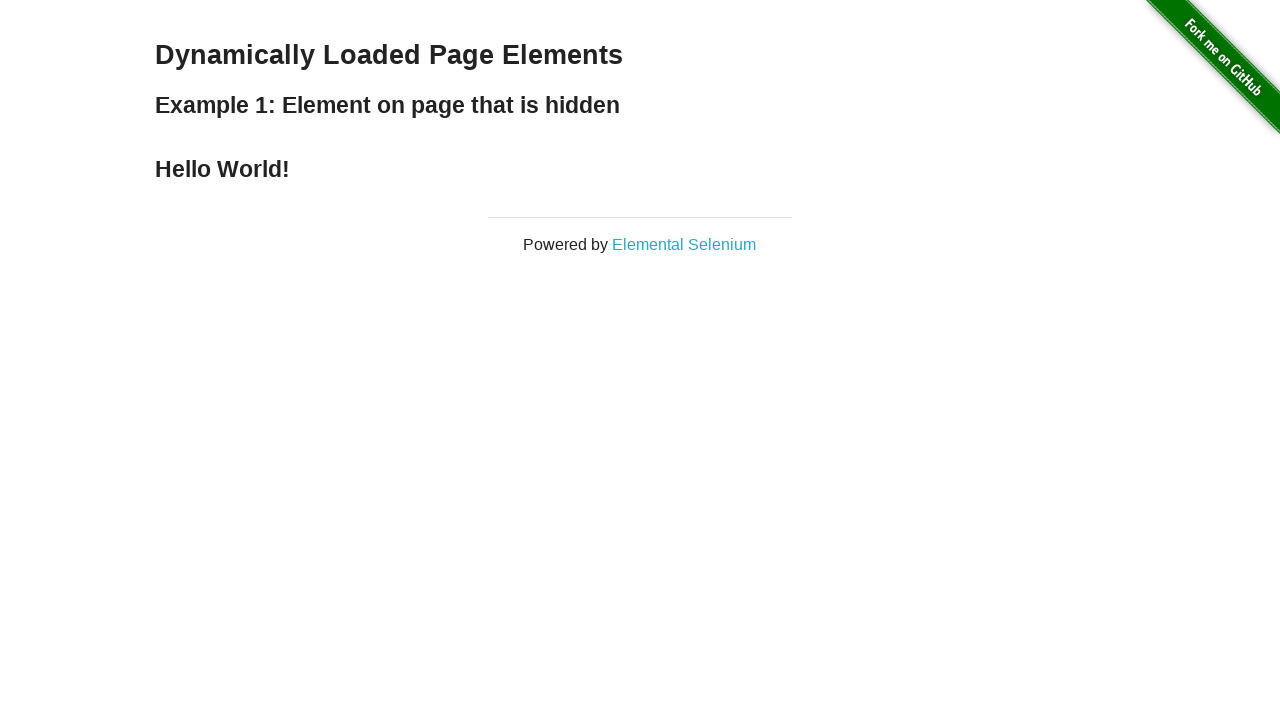

Navigated back to Dynamic Loading page
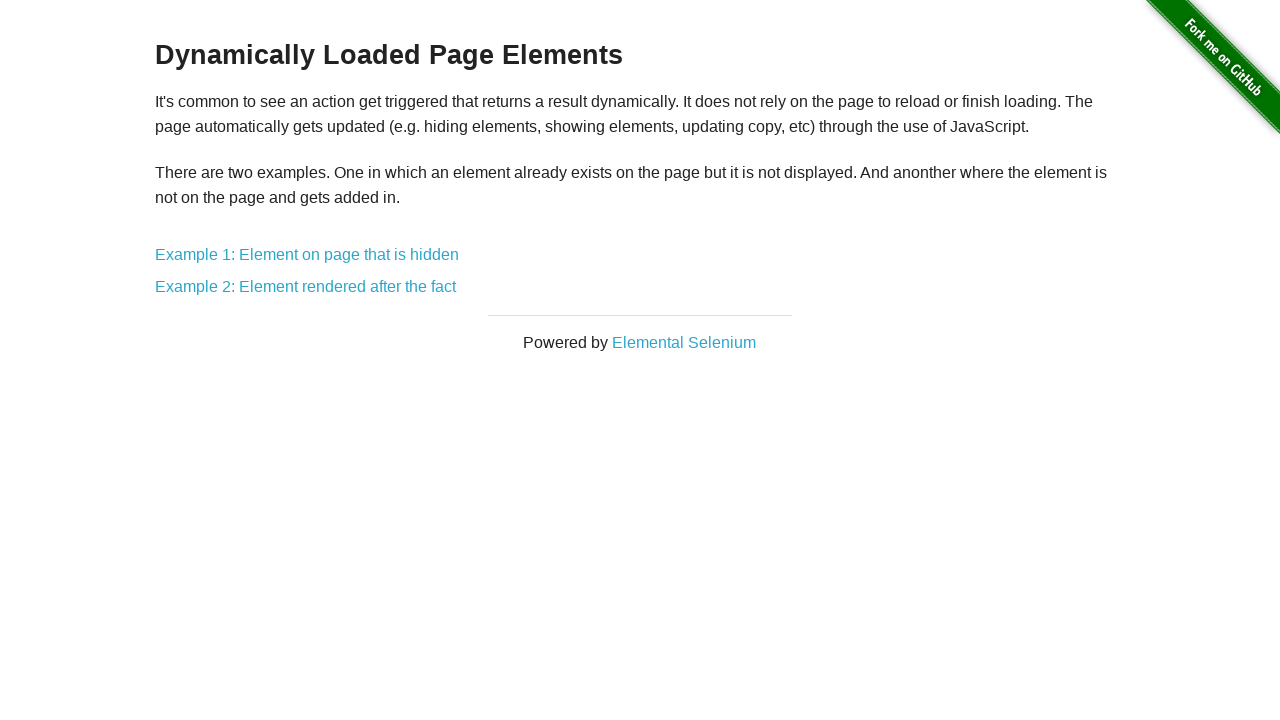

Clicked on 'Example 2' link at (306, 287) on text=Example 2
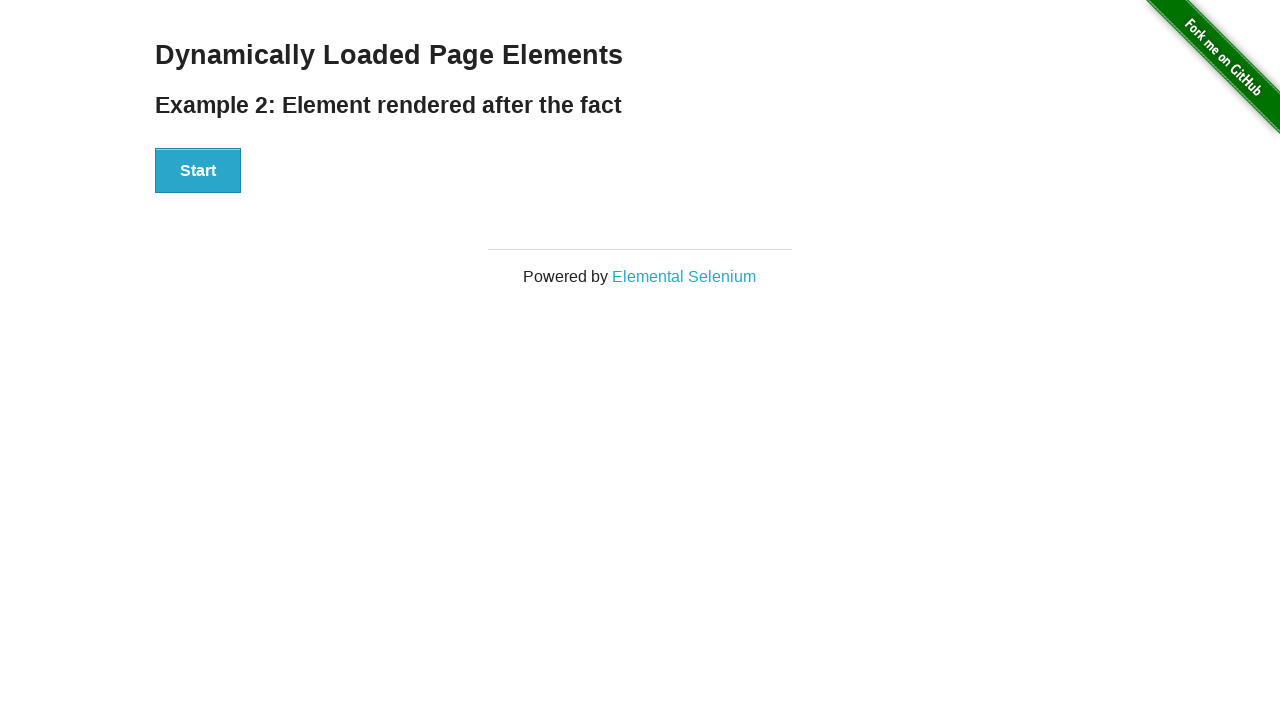

Clicked Start button to trigger dynamic loading in Example 2 at (198, 171) on button
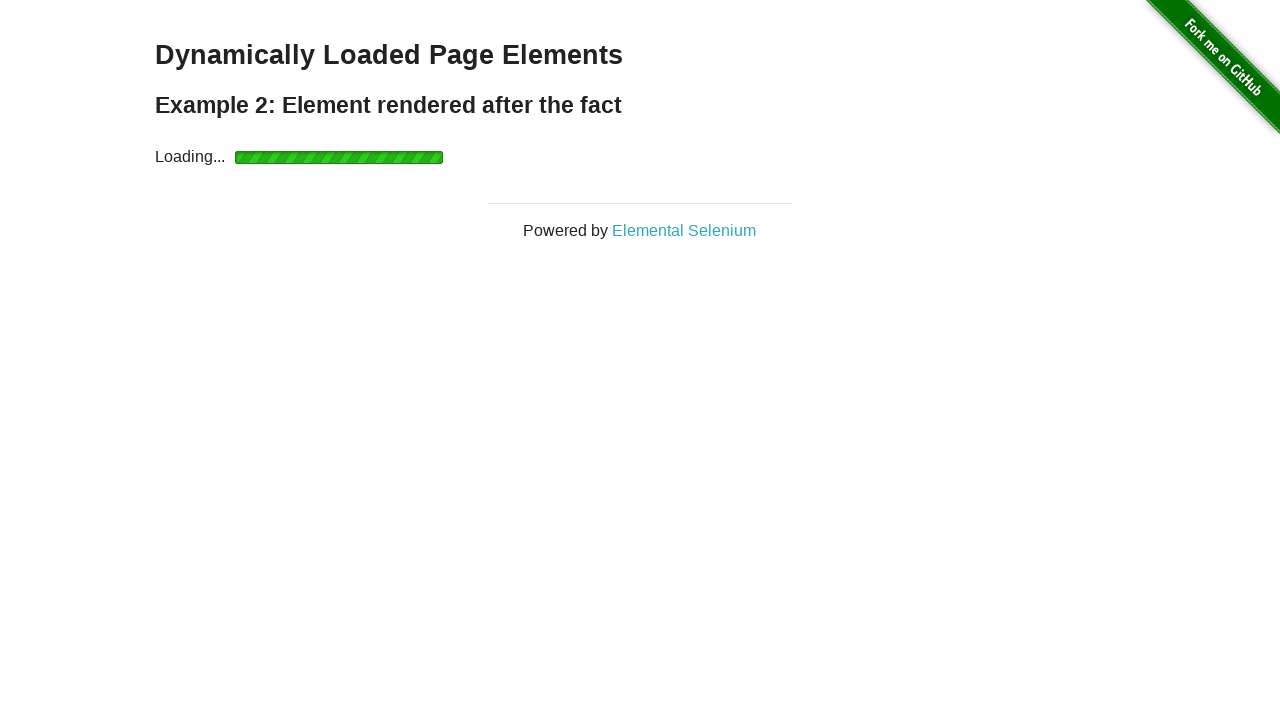

Dynamically loaded element appeared in the DOM
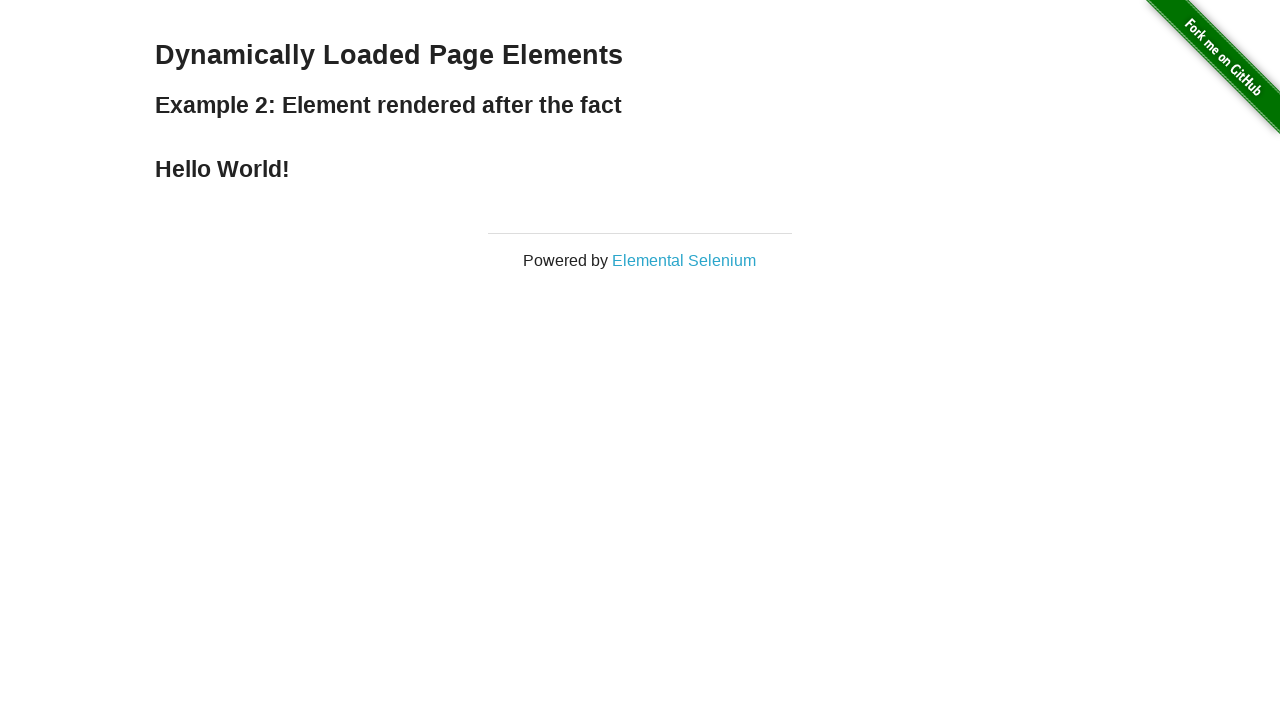

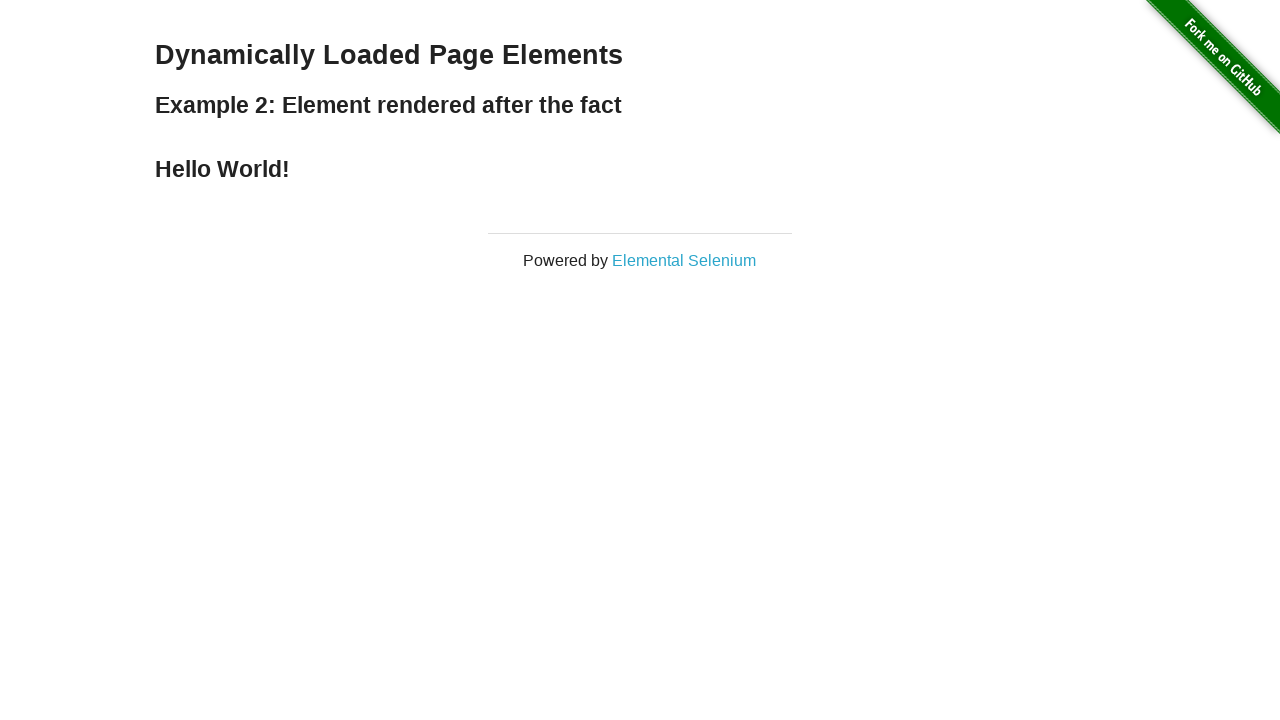